Tests a registration form by filling in first name, last name, email, phone, and address fields, then submitting and verifying success message appears.

Starting URL: http://suninjuly.github.io/registration1.html

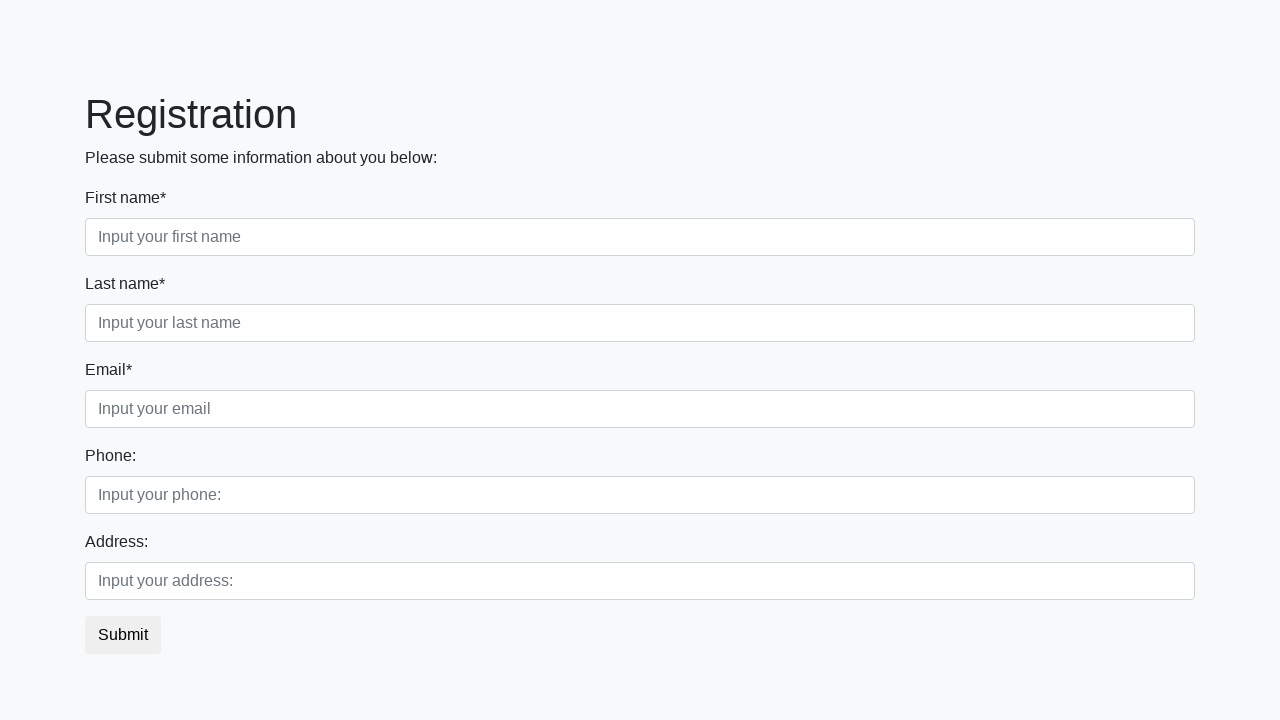

Filled first name field with 'Ivan' on [placeholder="Input your first name"]
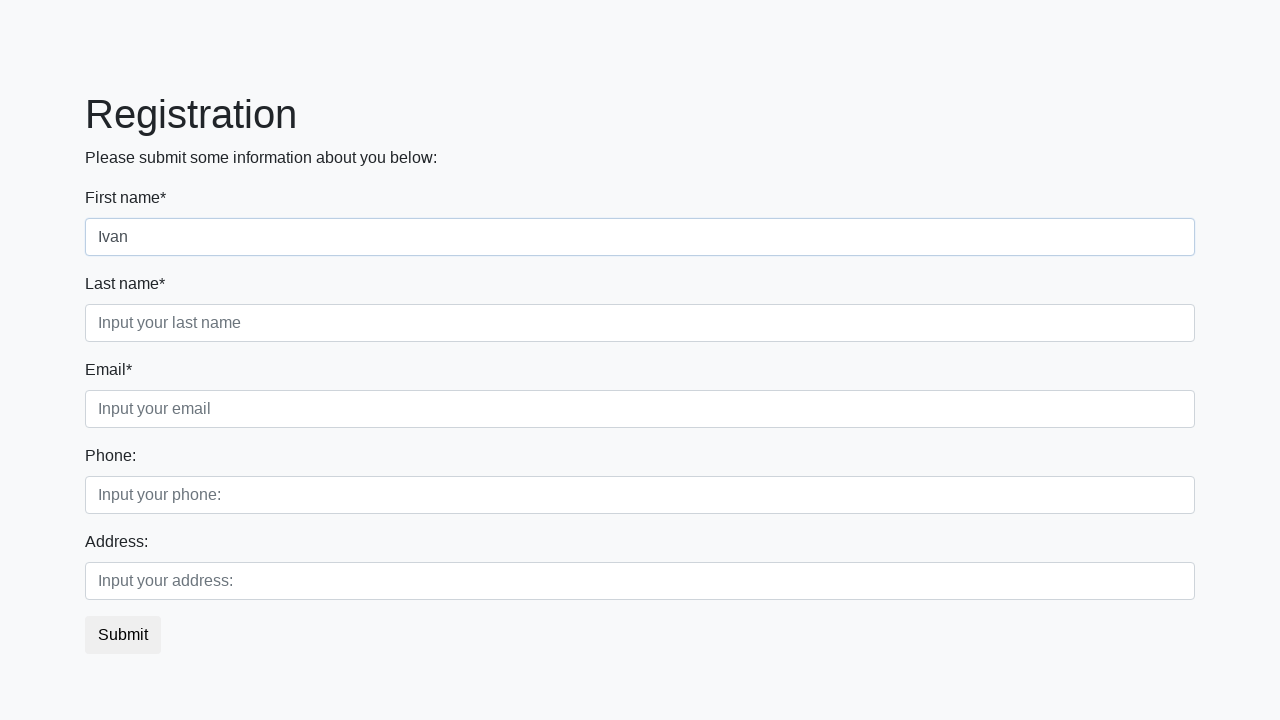

Filled last name field with 'Sysan' on [placeholder="Input your last name"]
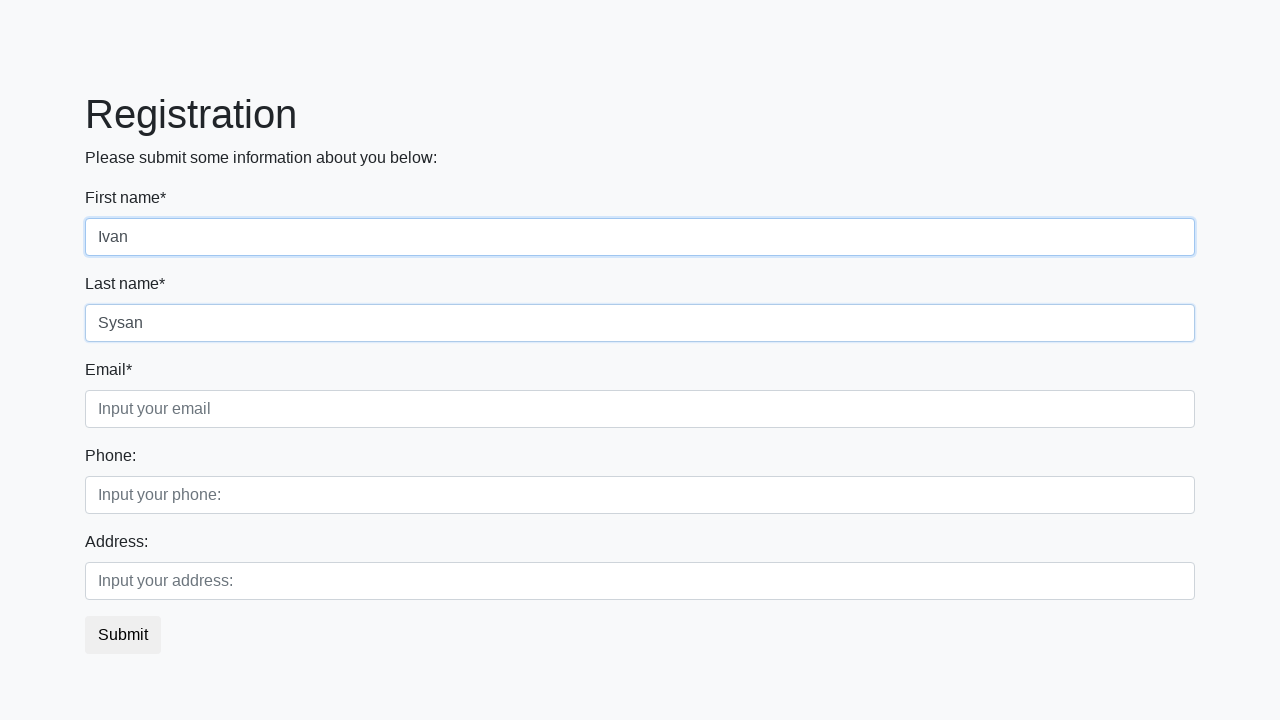

Filled email field with 'xz' on [placeholder="Input your email"]
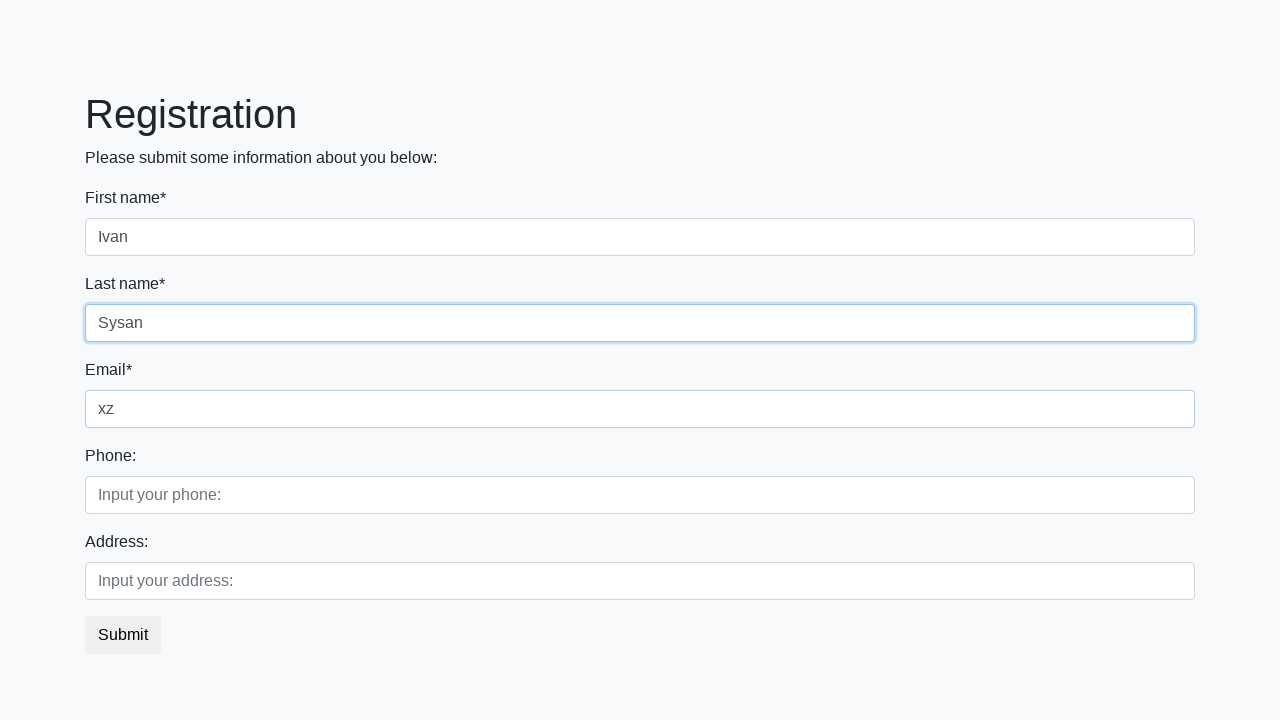

Filled phone field with '123' on [placeholder="Input your phone:"]
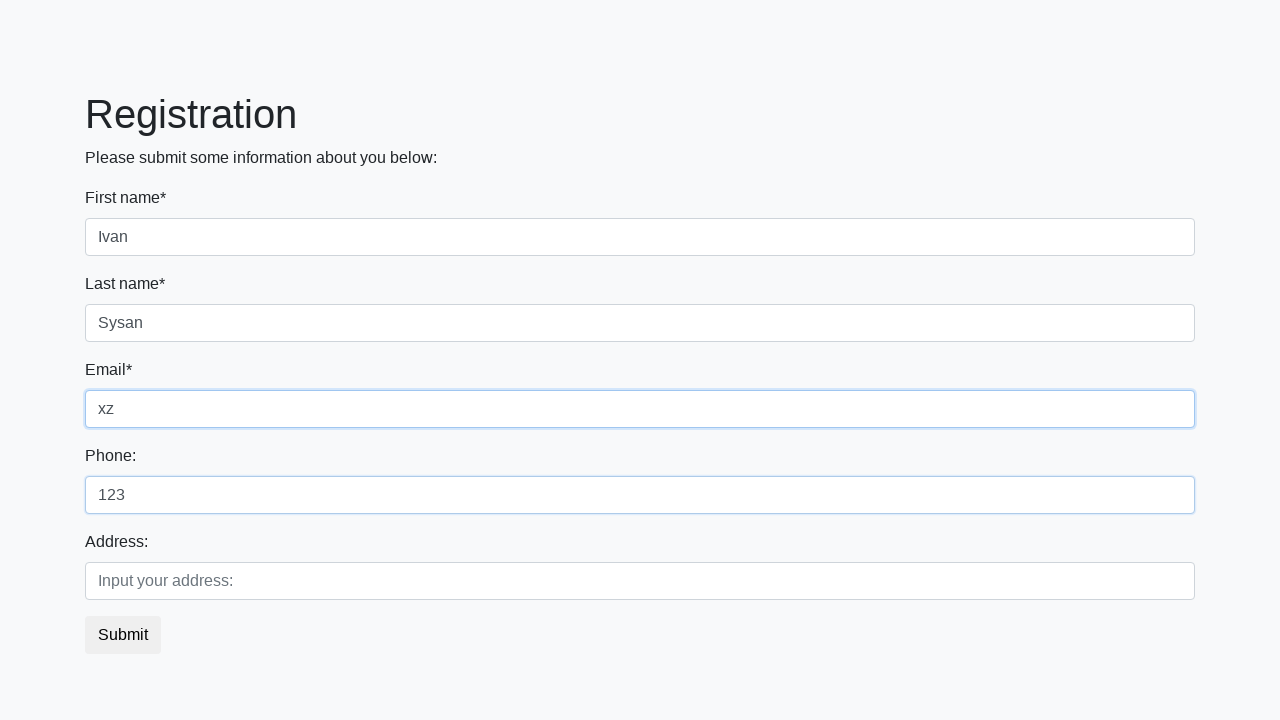

Filled address field with 'RUS' on [placeholder="Input your address:"]
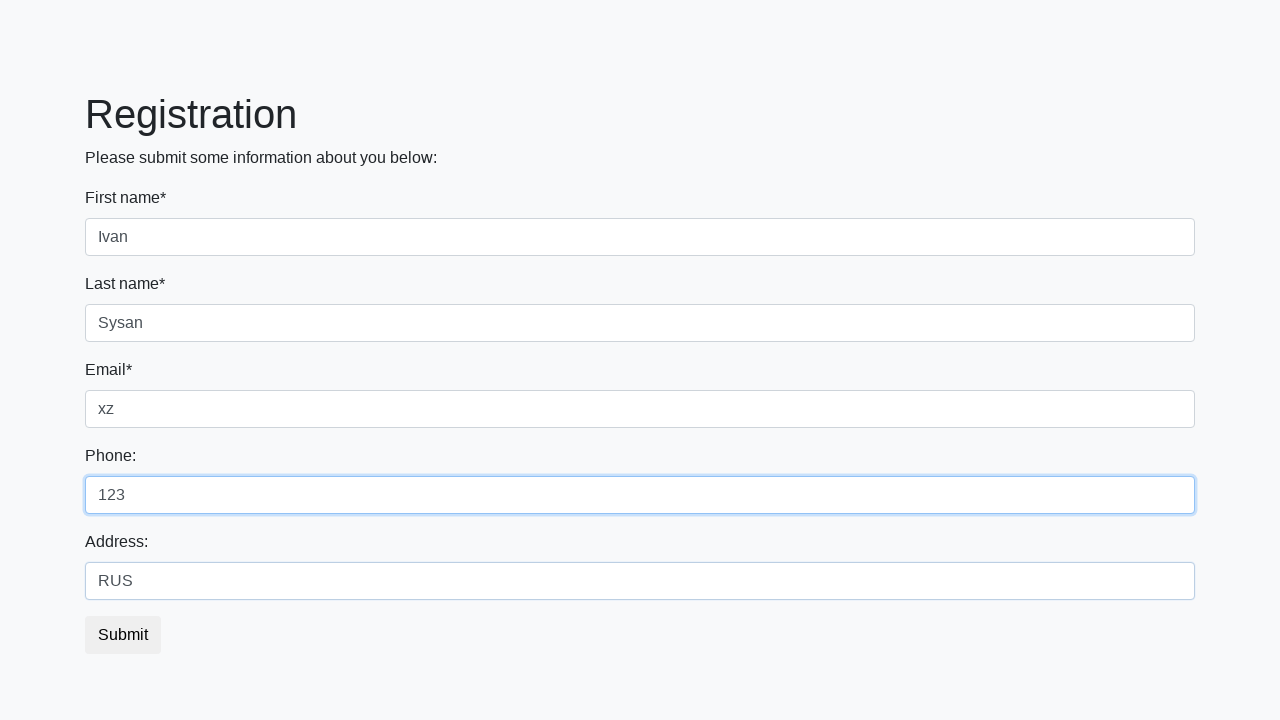

Clicked submit button to submit registration form at (123, 635) on button.btn
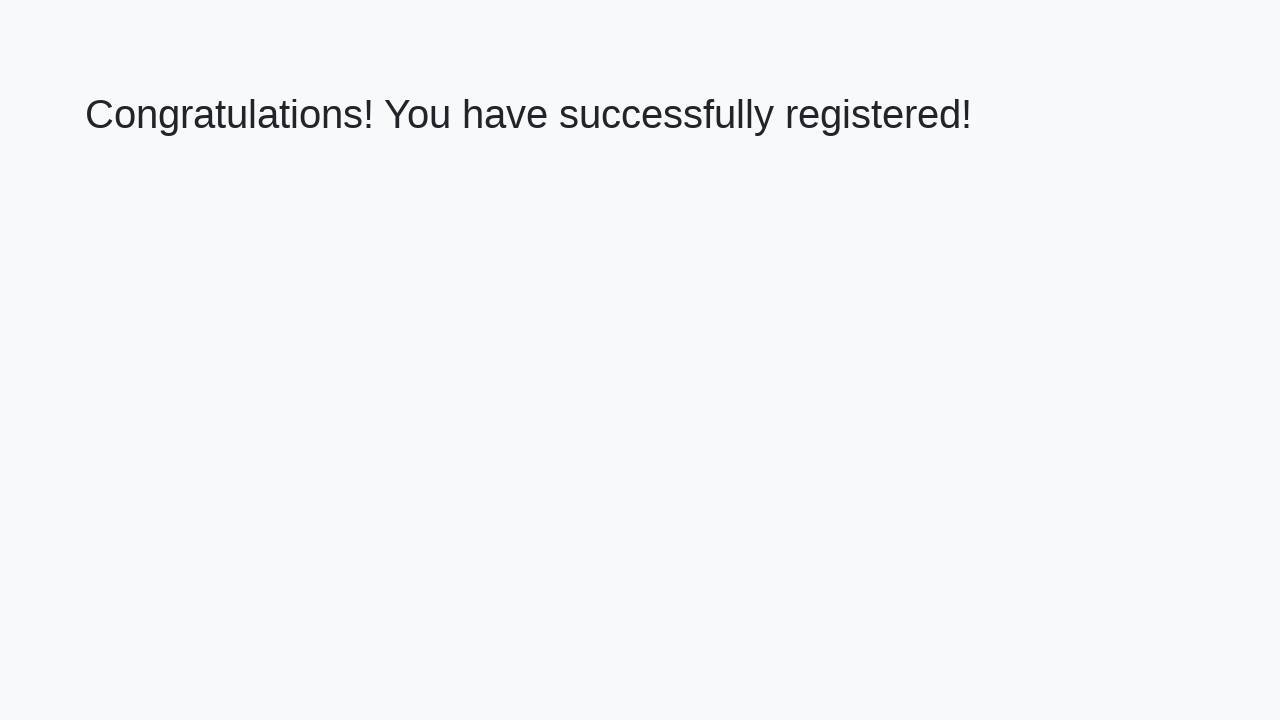

Verified success message container appeared
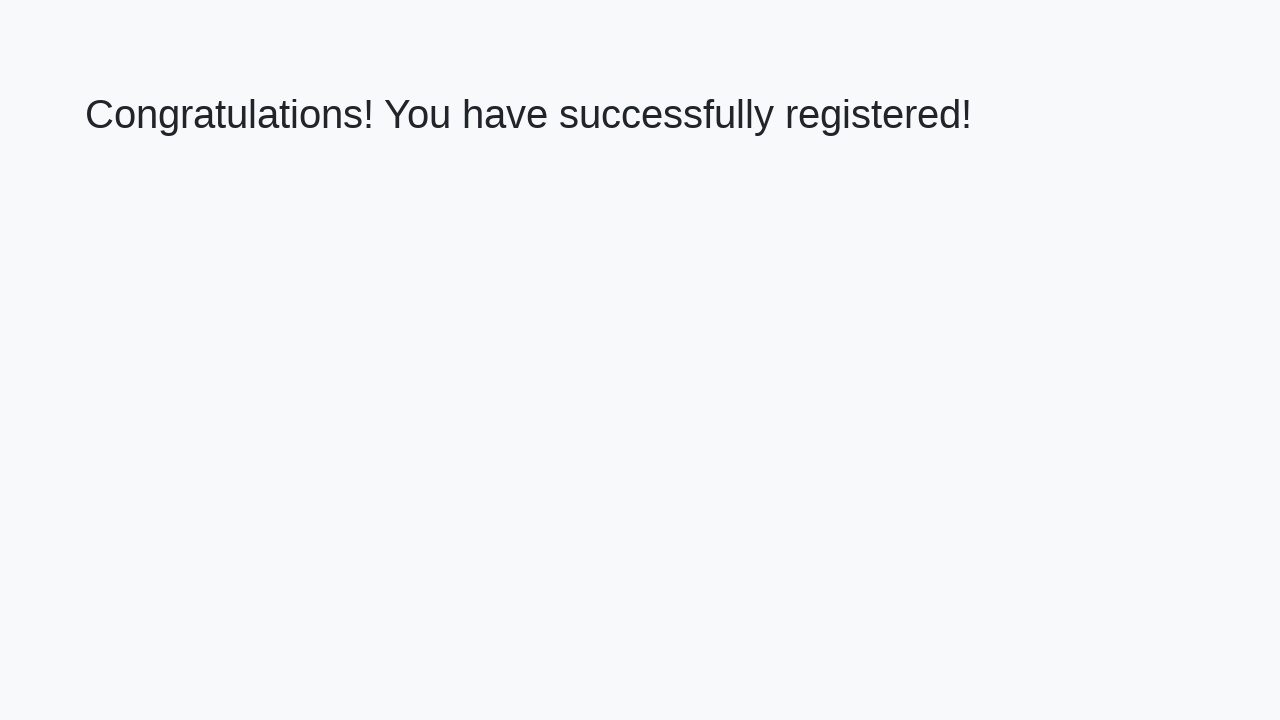

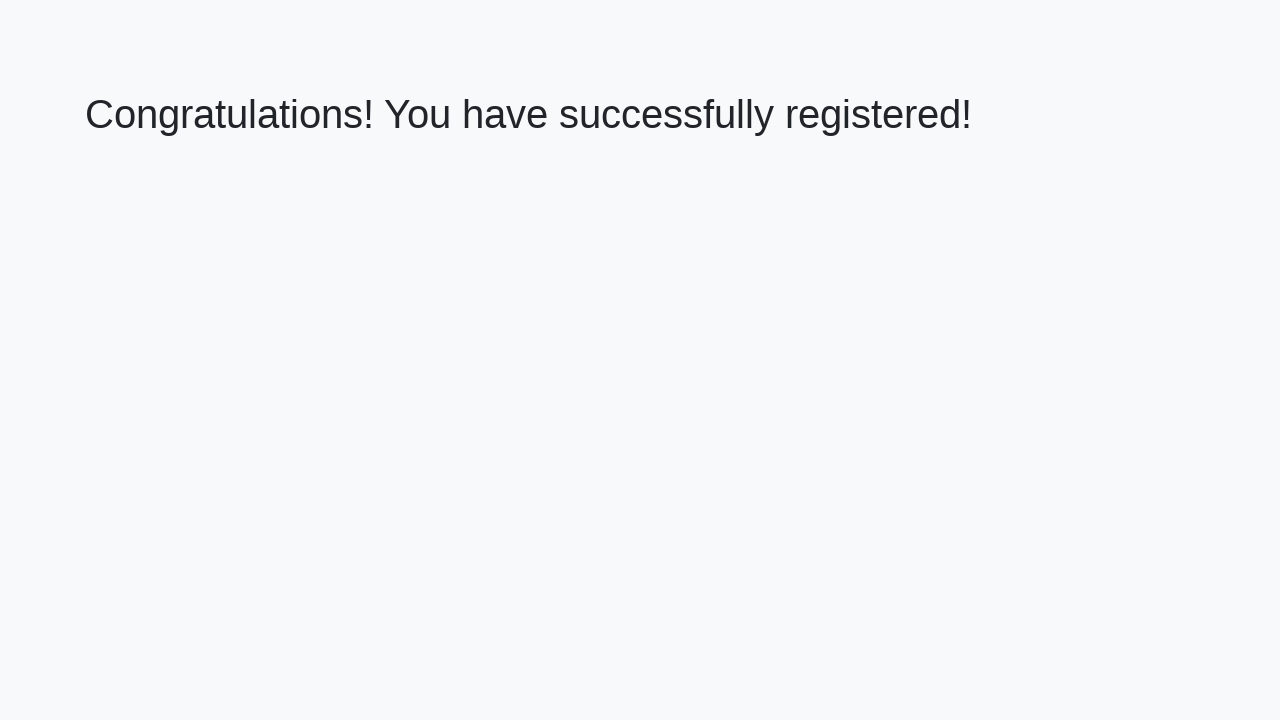